Navigates to the PGA Tour leaderboard page and waits for the content to load, verifying the leaderboard is displayed.

Starting URL: https://www.pgatour.com/leaderboard.html

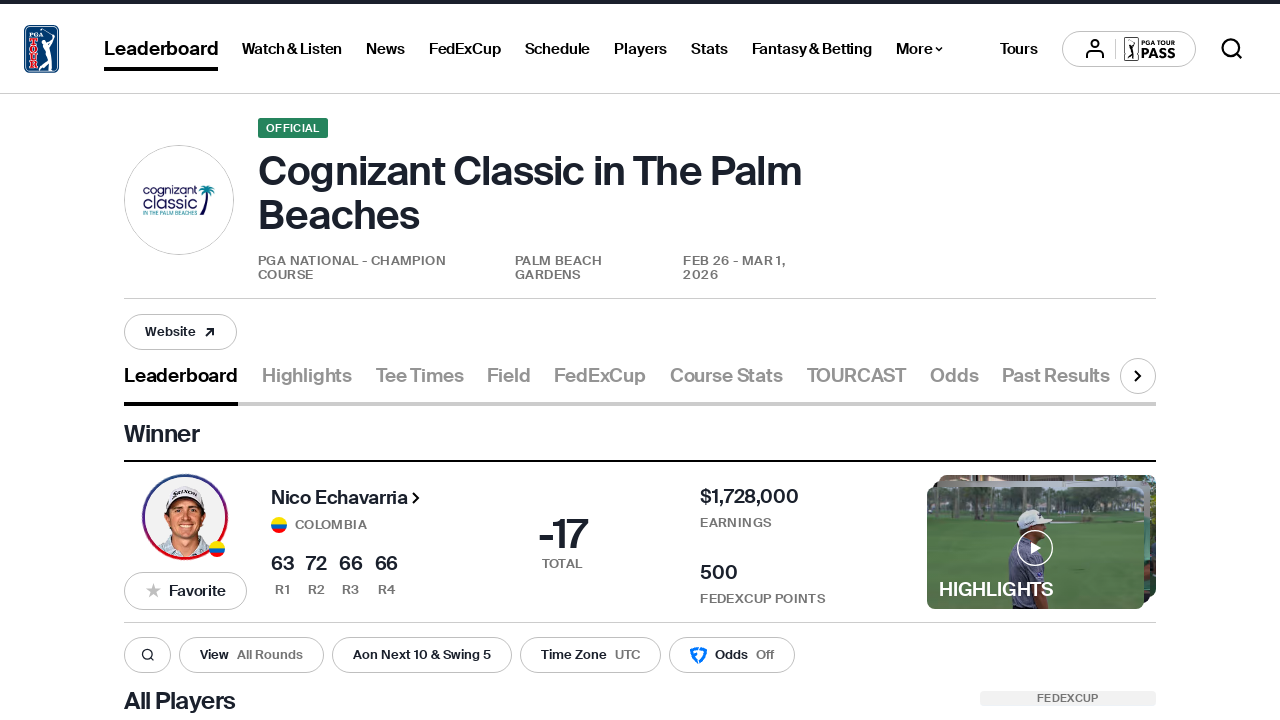

Waited for network idle state on PGA Tour leaderboard page
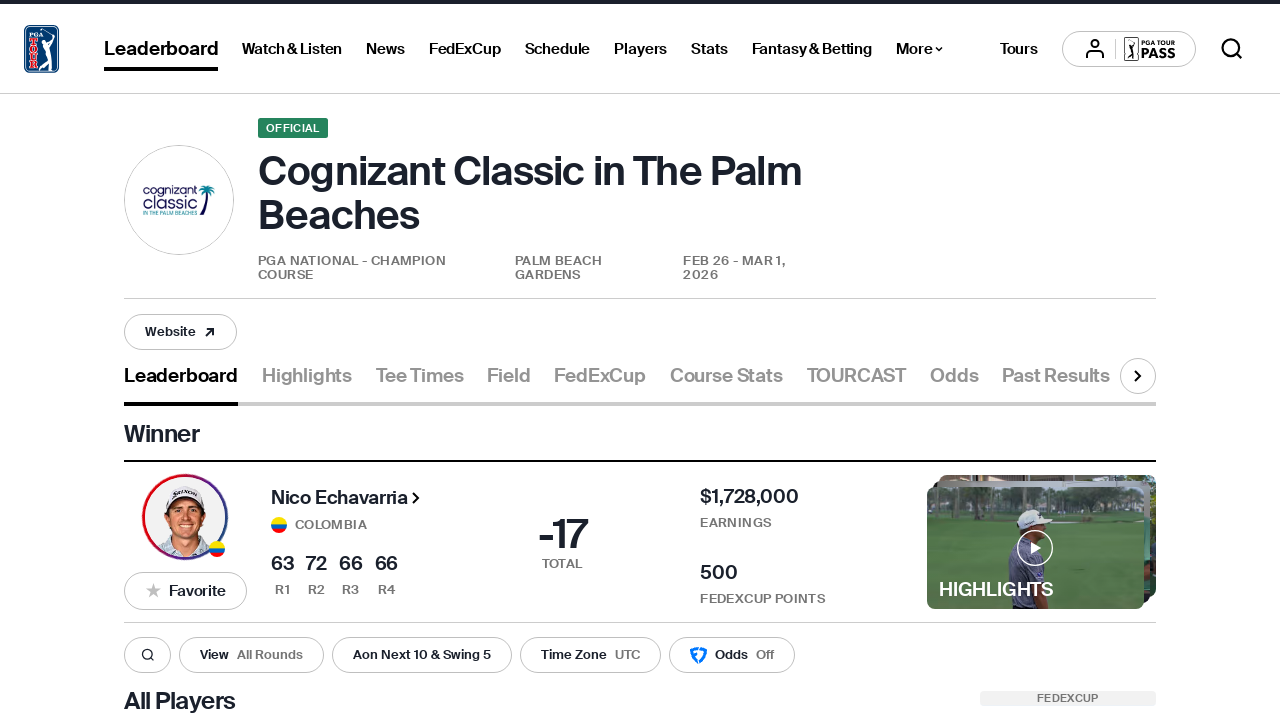

Leaderboard text element loaded and visible
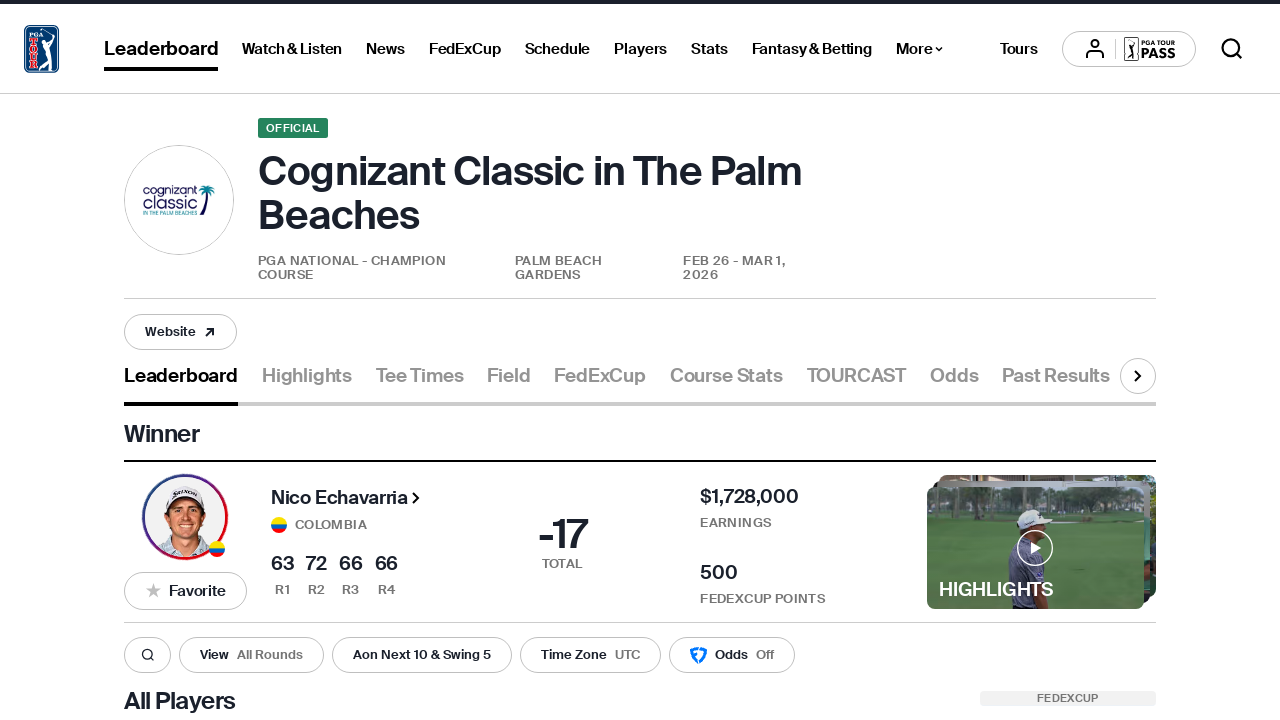

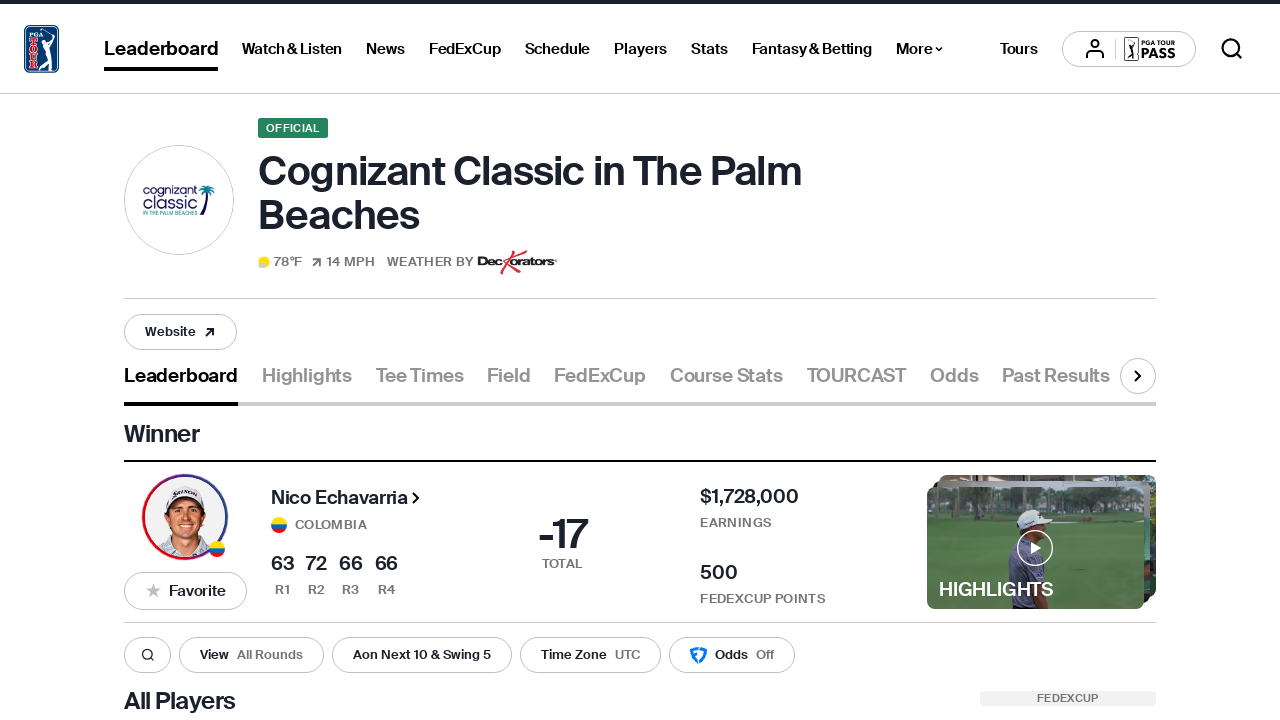